Tests a movie ticket booking form by selecting ticket class from a dropdown and selecting user registration status, verifying that all expected dropdown options are available.

Starting URL: https://muntasir101.github.io/Movie-Ticket-Booking/

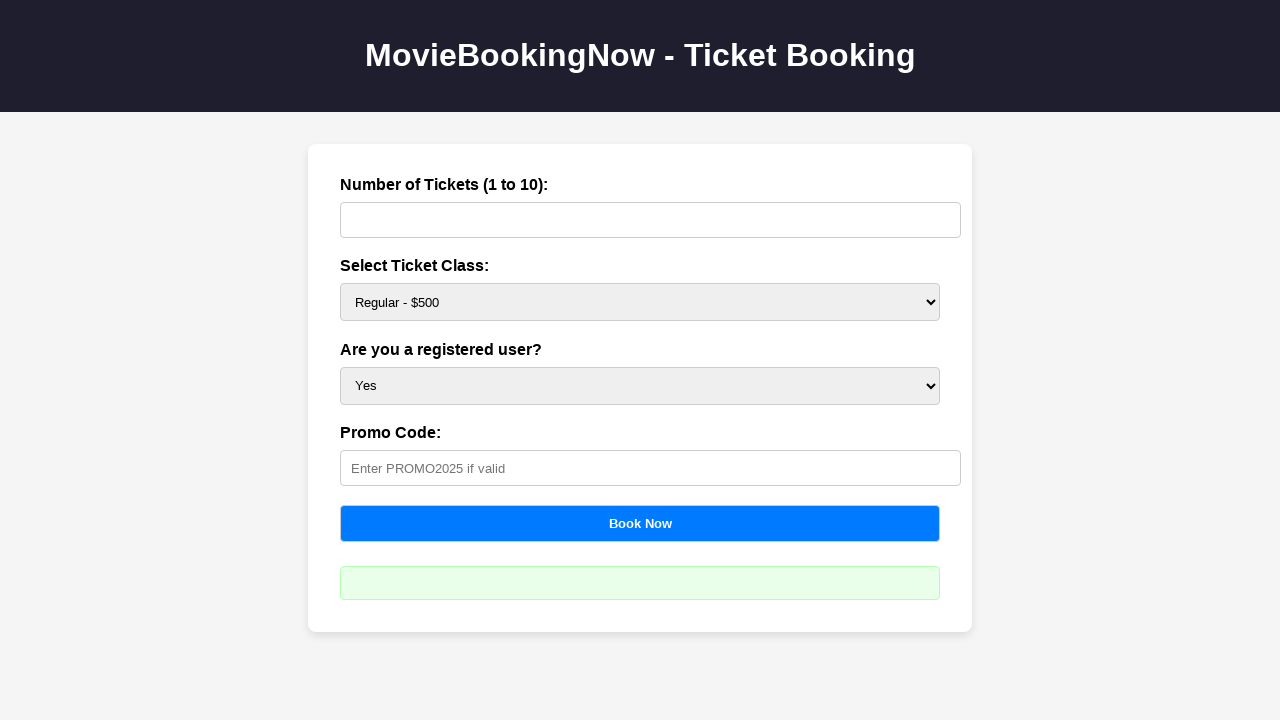

Waited for ticket class dropdown to be available
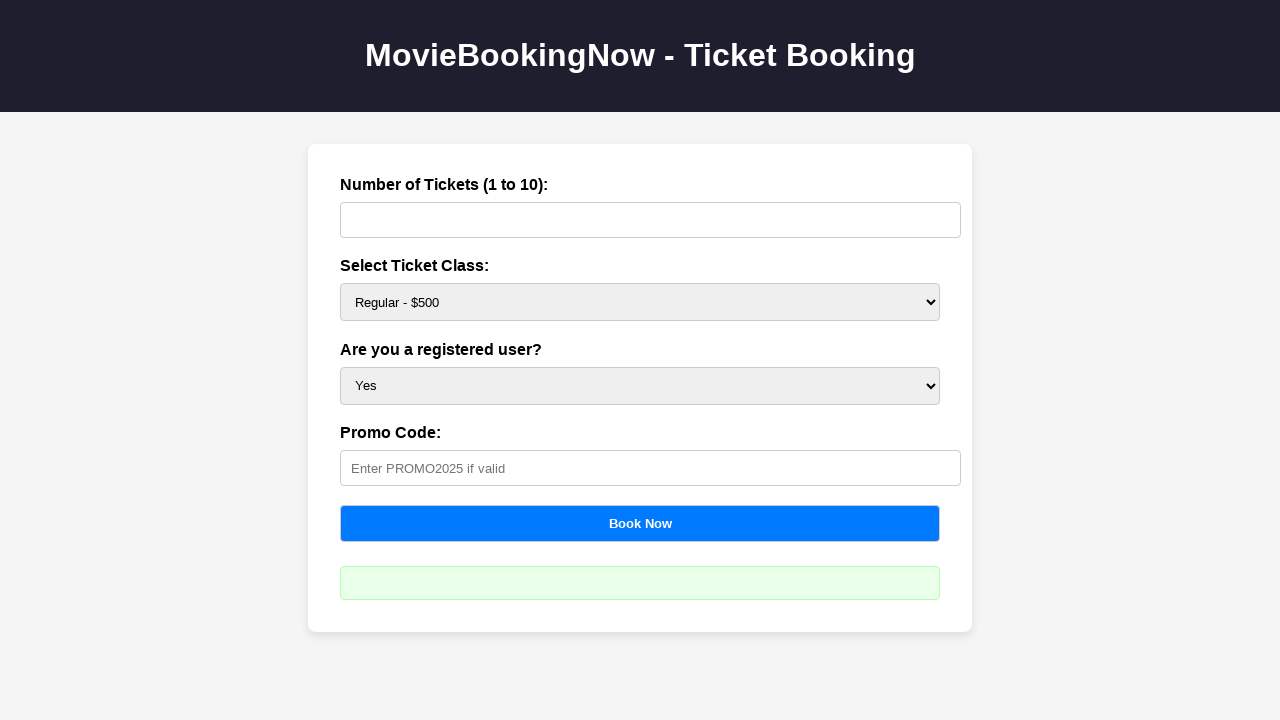

Selected Silver ticket class (750 value) from dropdown on #price
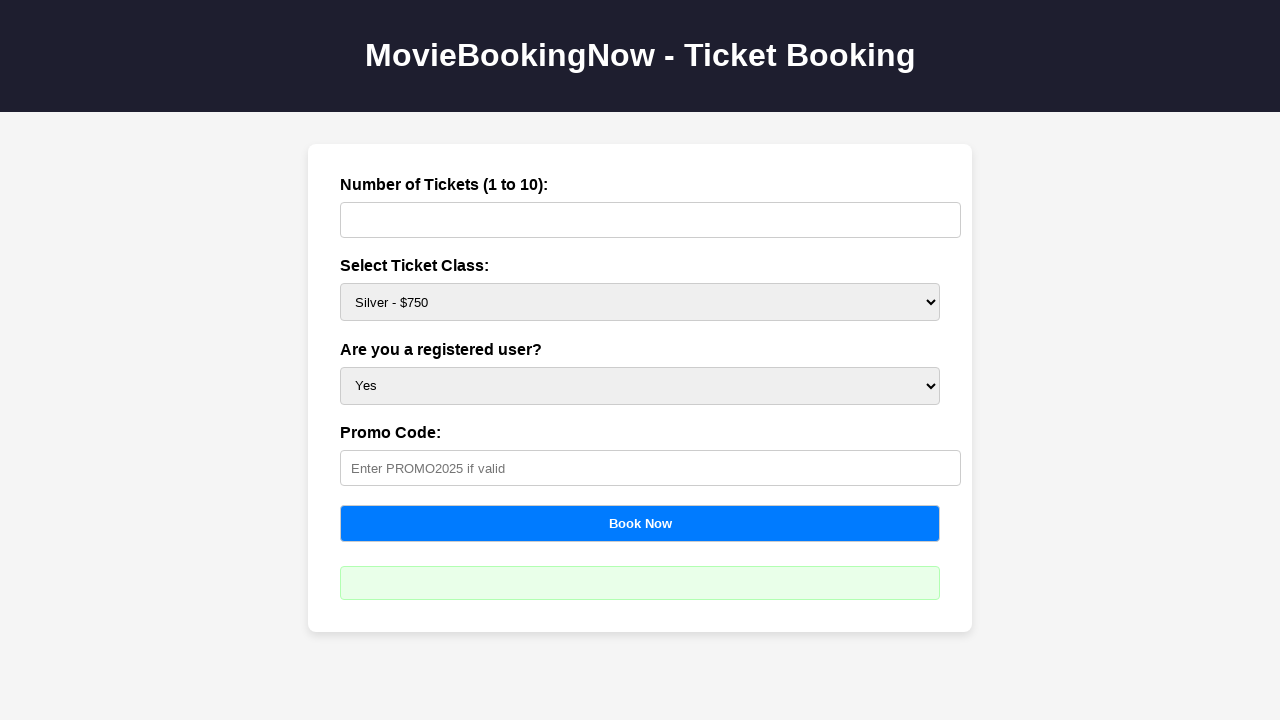

Waited for user registration status dropdown to be available
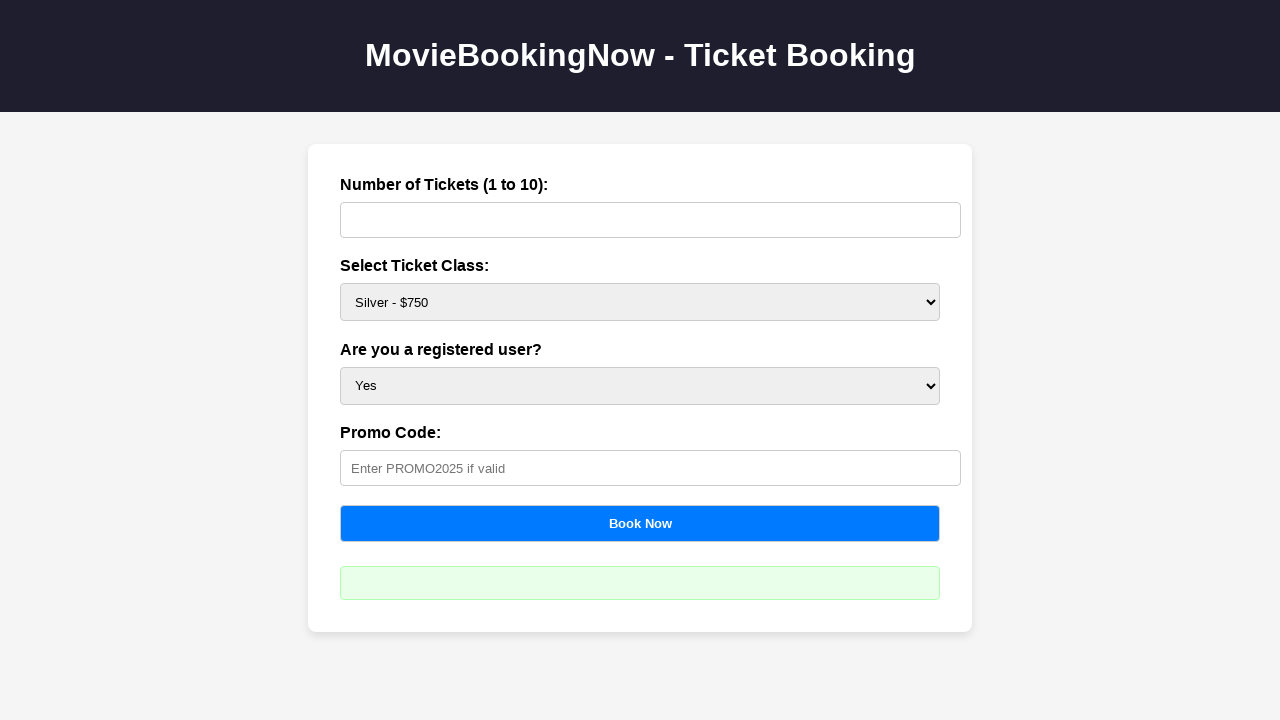

Selected 'No' for user registration status on #user
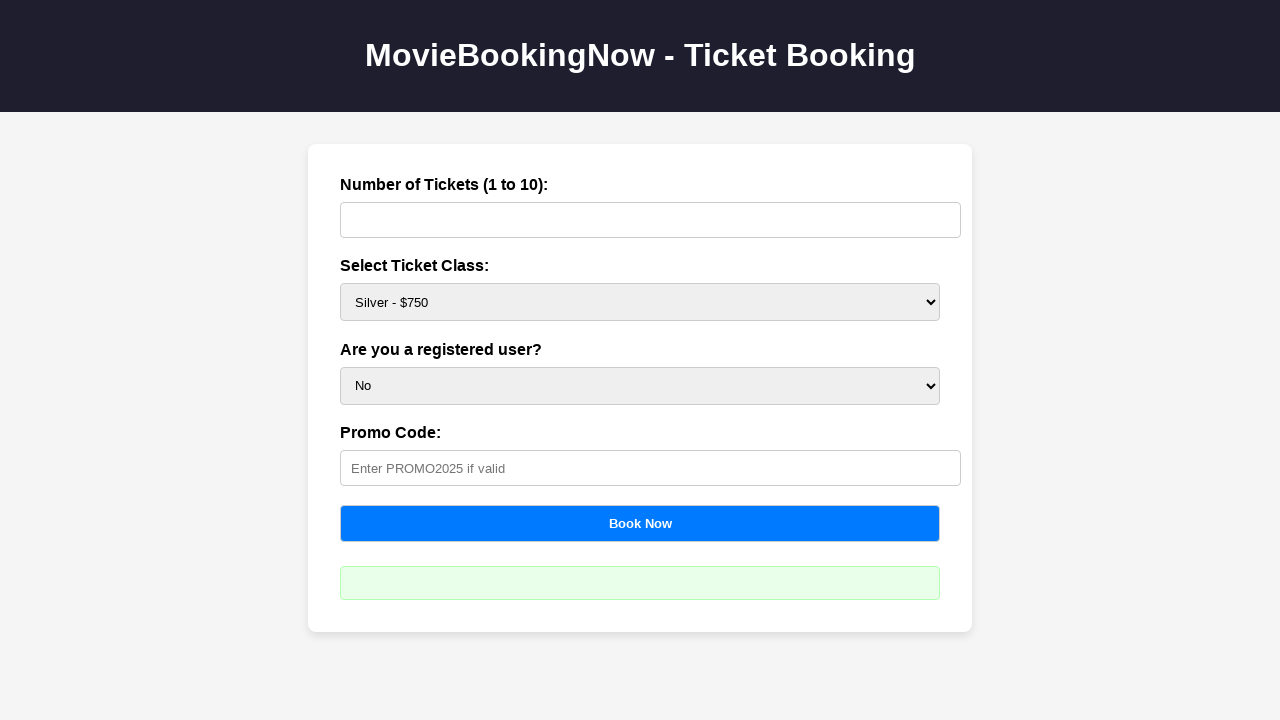

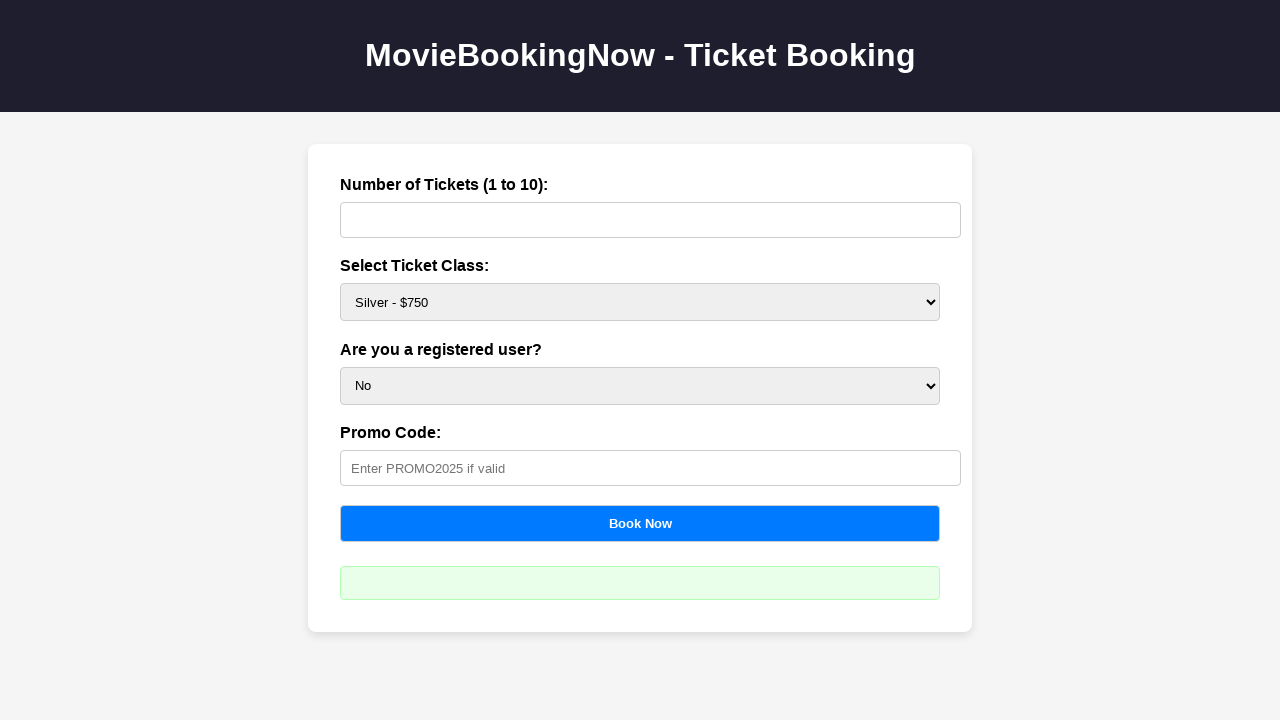